Tests drag and drop functionality on a slider element by dragging it to set a specific value and verifying the output

Starting URL: https://www.lambdatest.com/selenium-playground

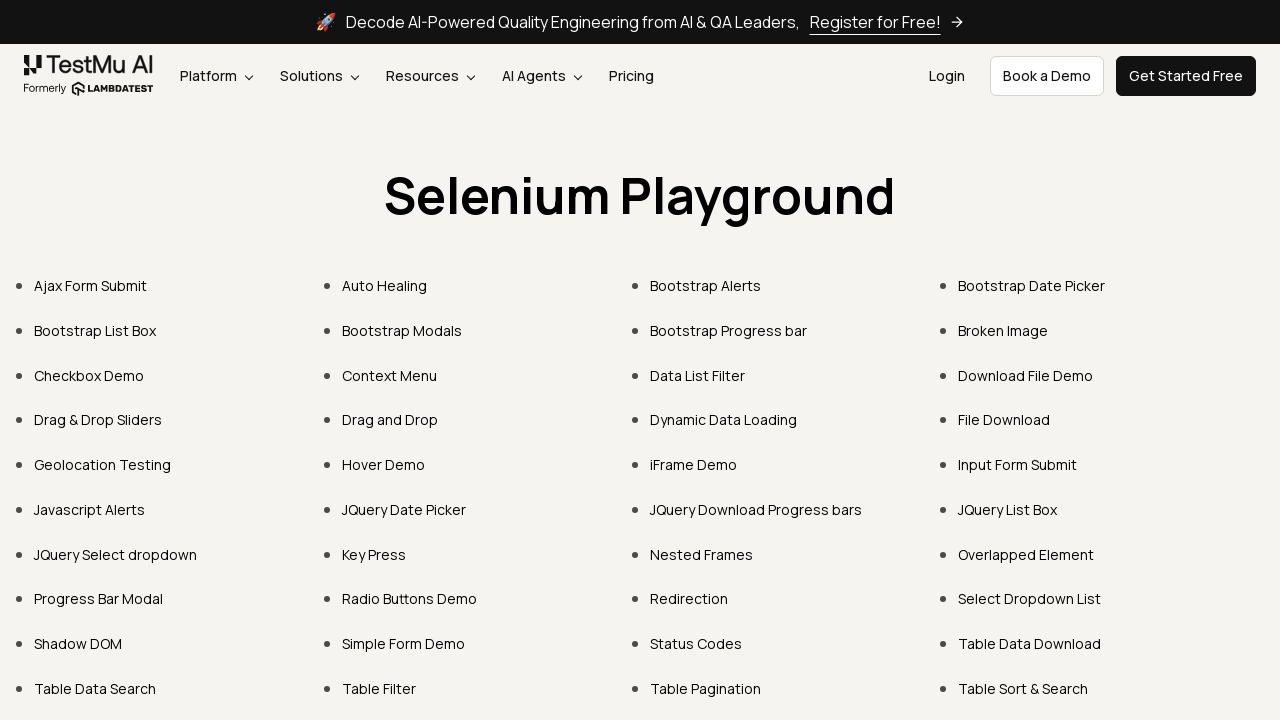

Clicked on 'Drag & Drop Sliders' link at (98, 420) on text=Drag & Drop Sliders
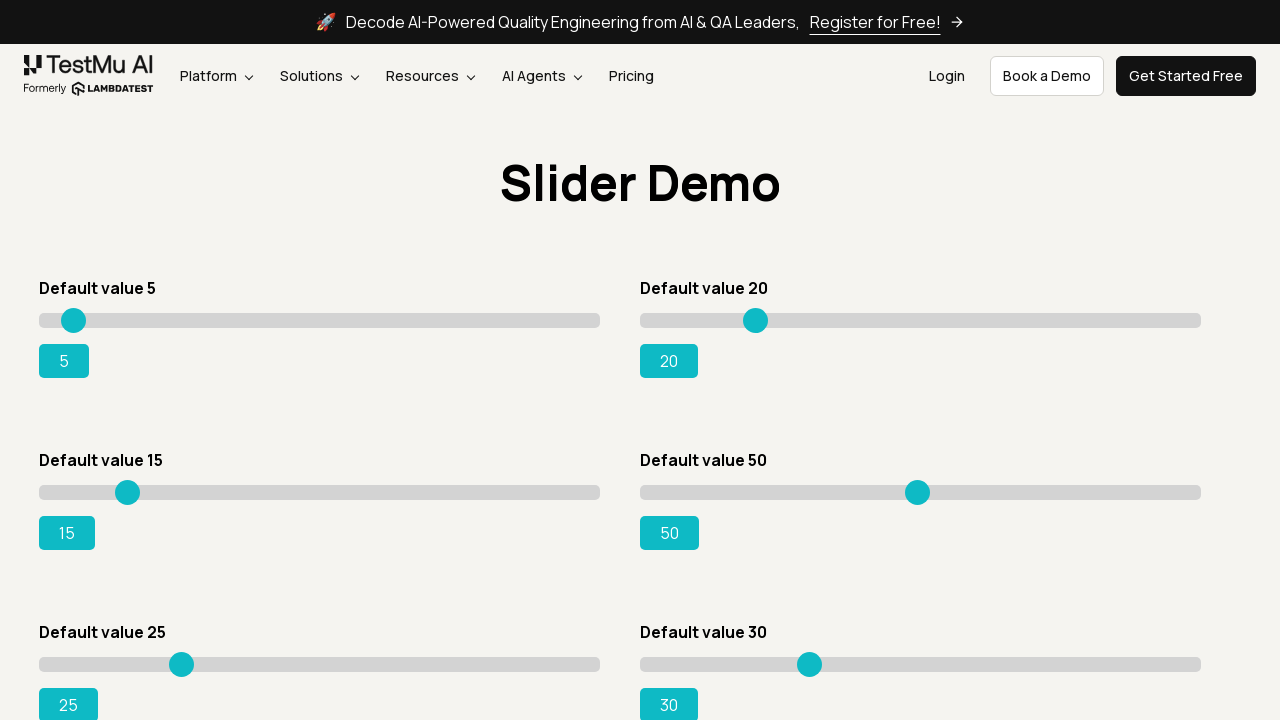

Waited for slider page to load (networkidle)
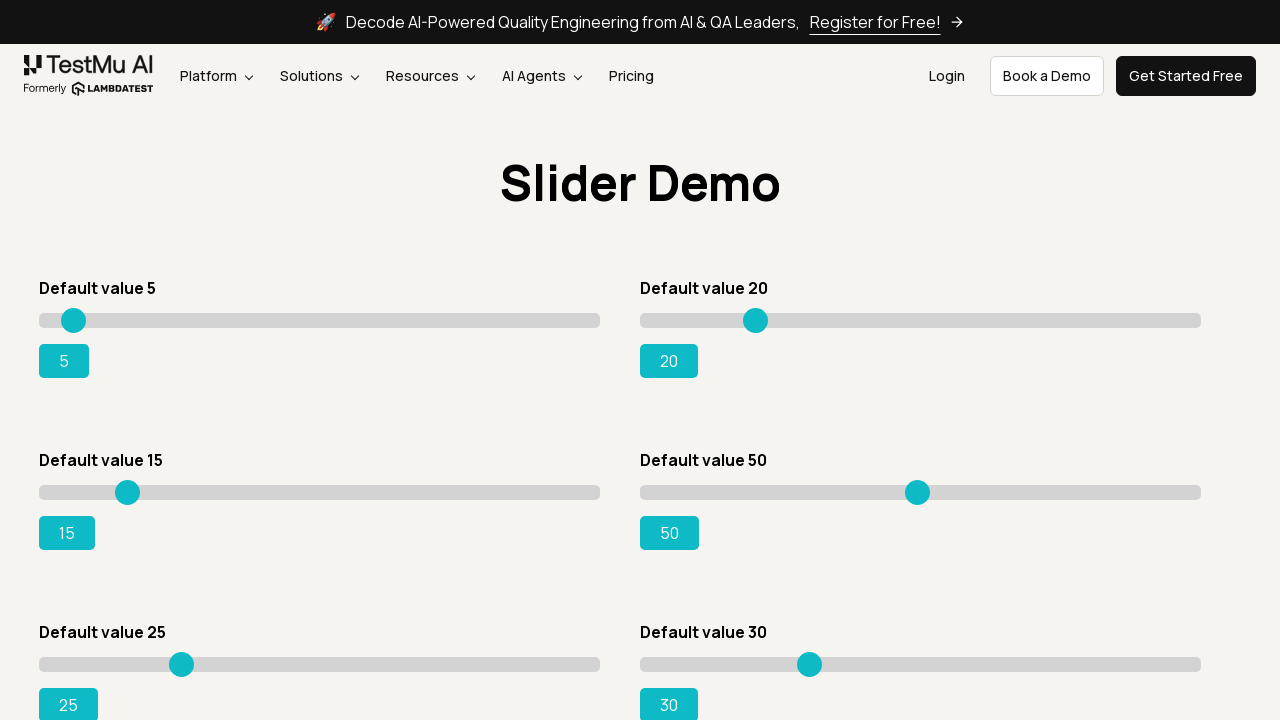

Located the default value 15 slider element
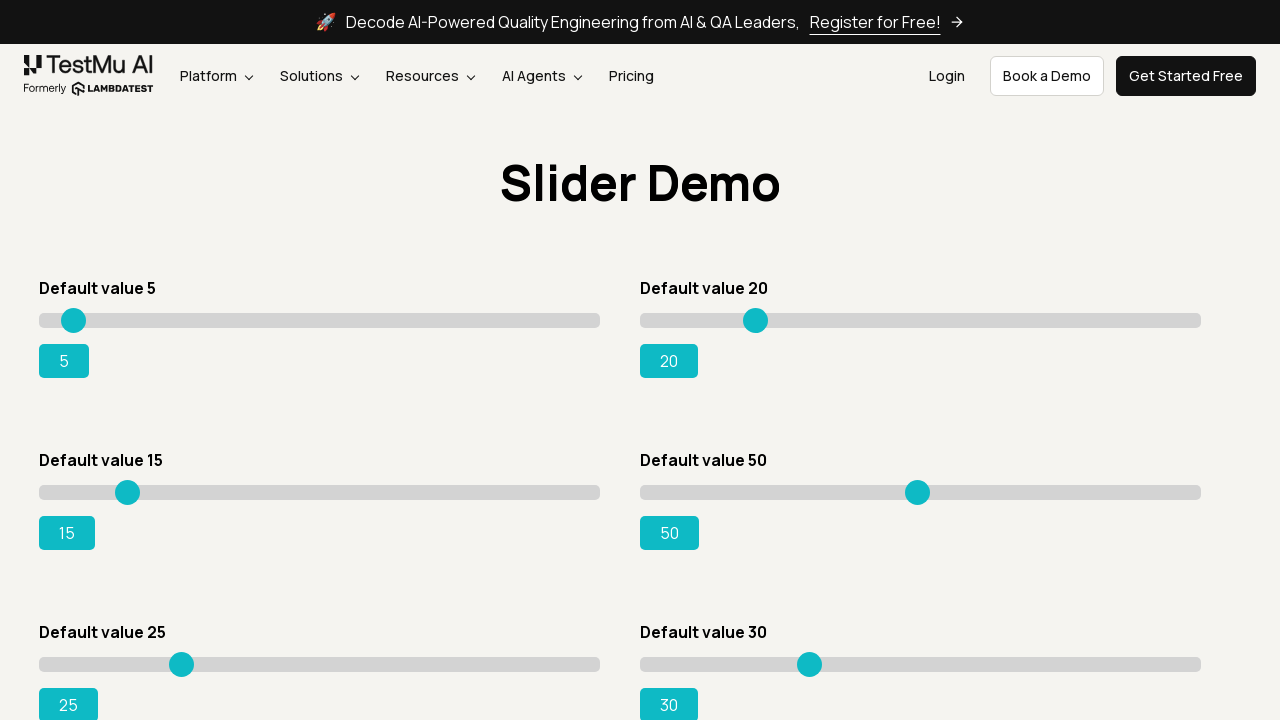

Retrieved slider bounding box coordinates
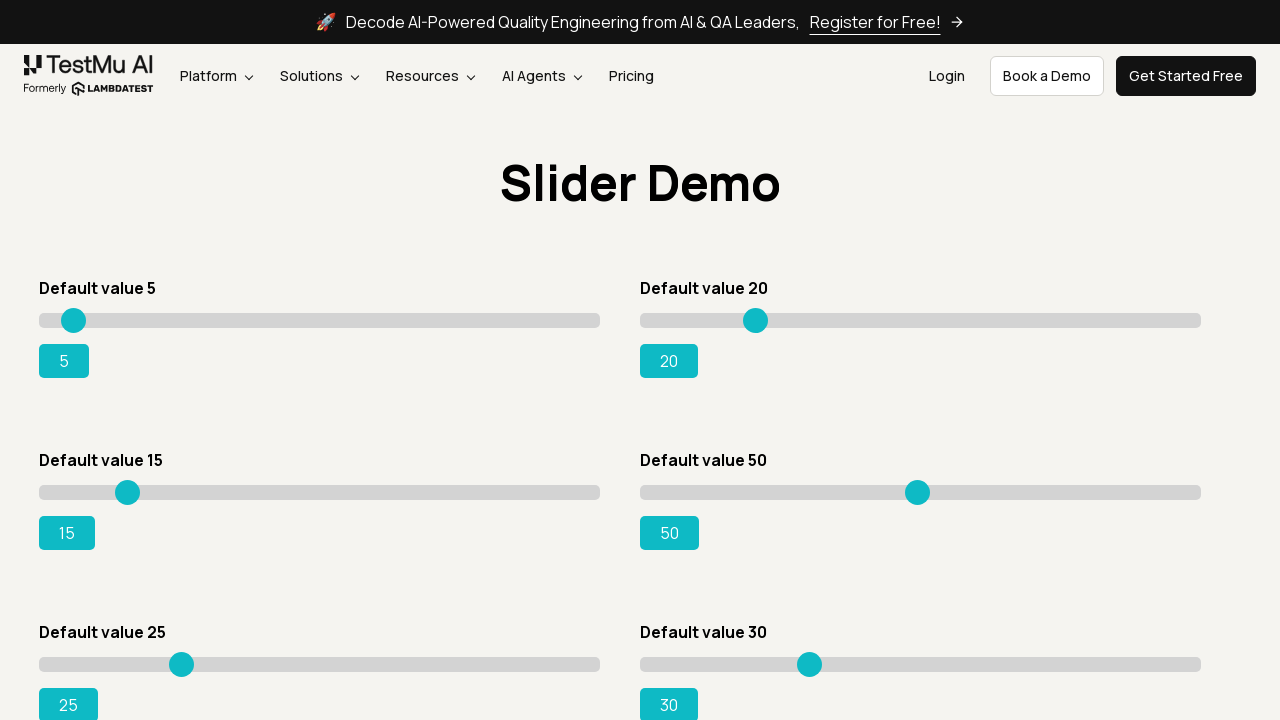

Calculated drag offset to 93% position (target value 95)
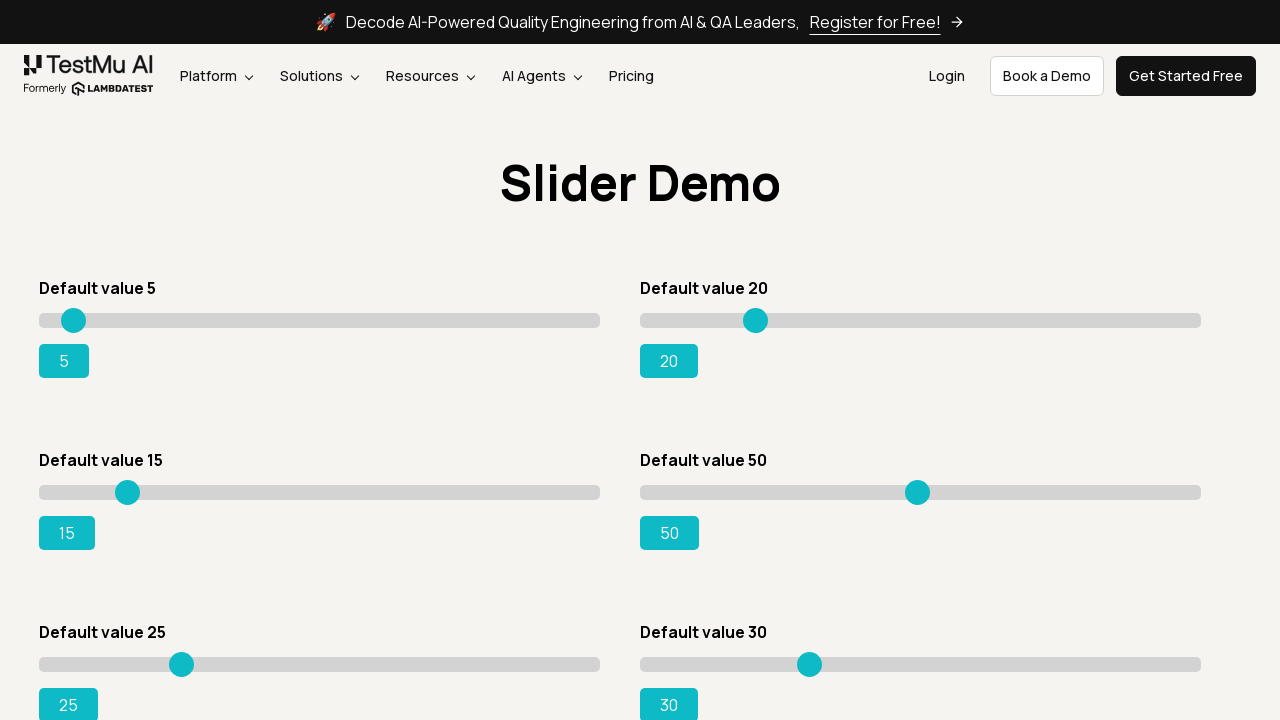

Moved mouse to slider starting position at (40, 492)
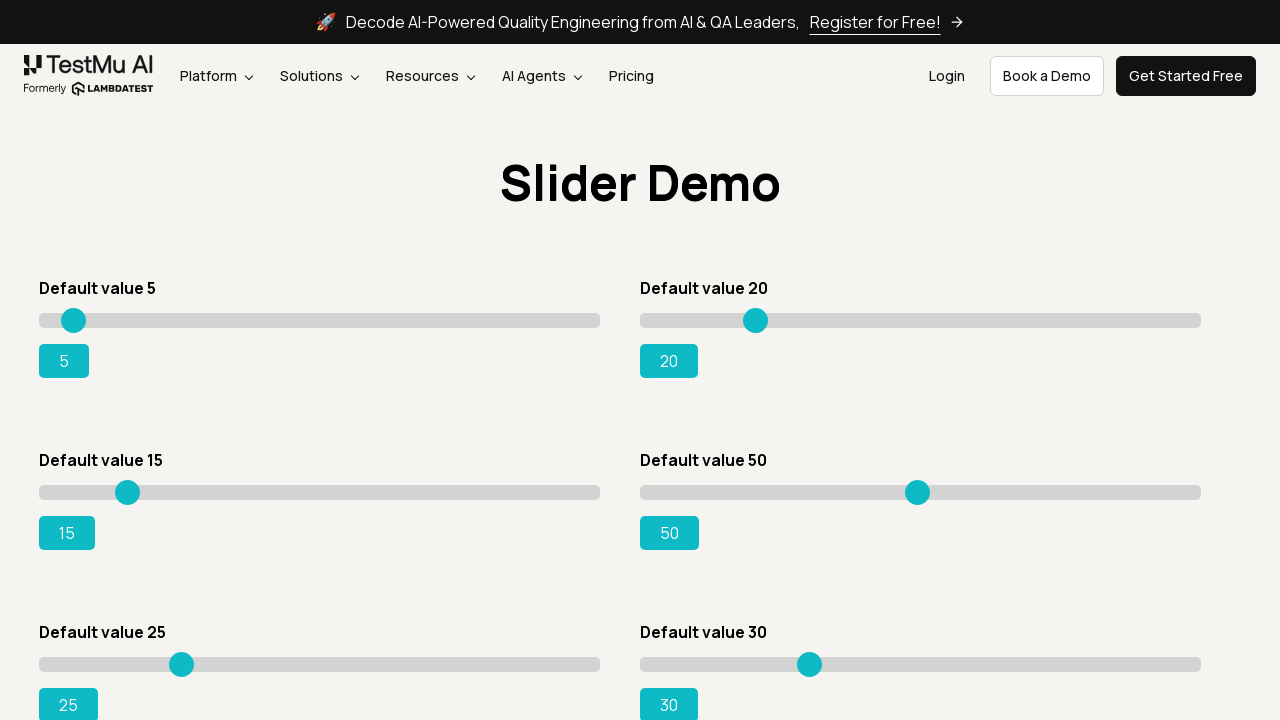

Pressed mouse button down on slider at (40, 492)
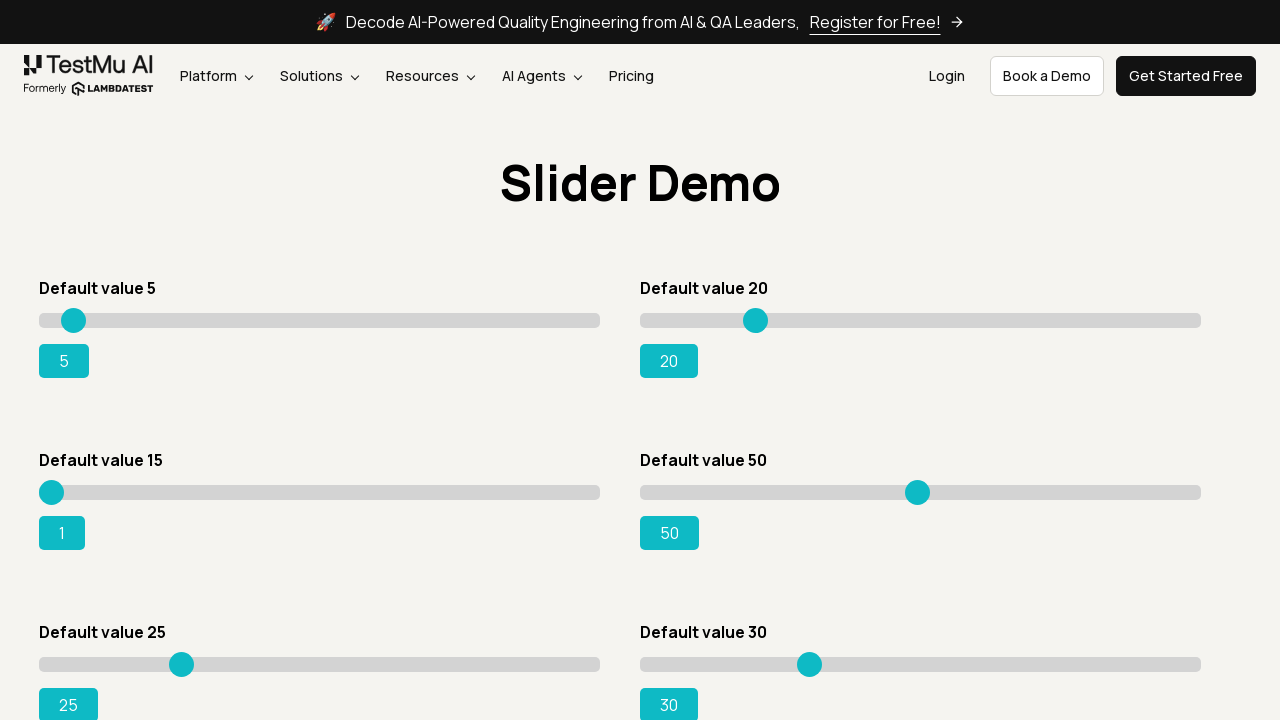

Dragged slider to 93% position with 11 movement steps at (561, 492)
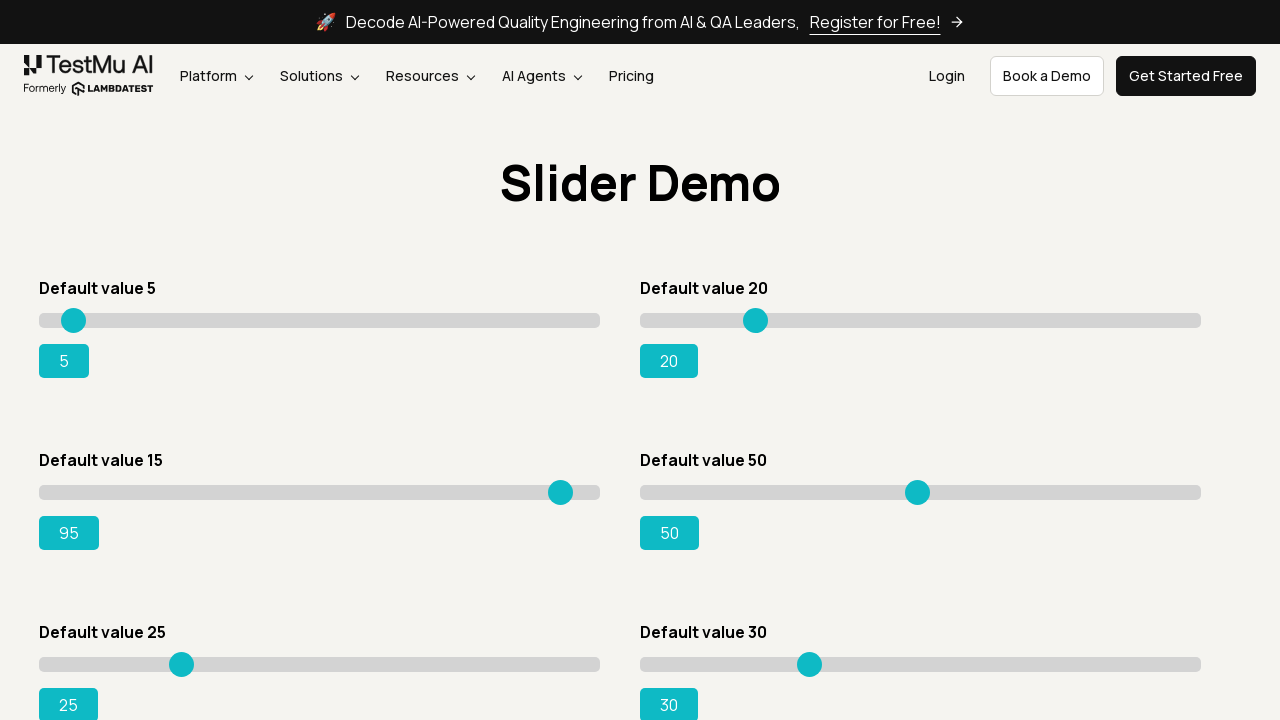

Released mouse button to complete slider drag at (561, 492)
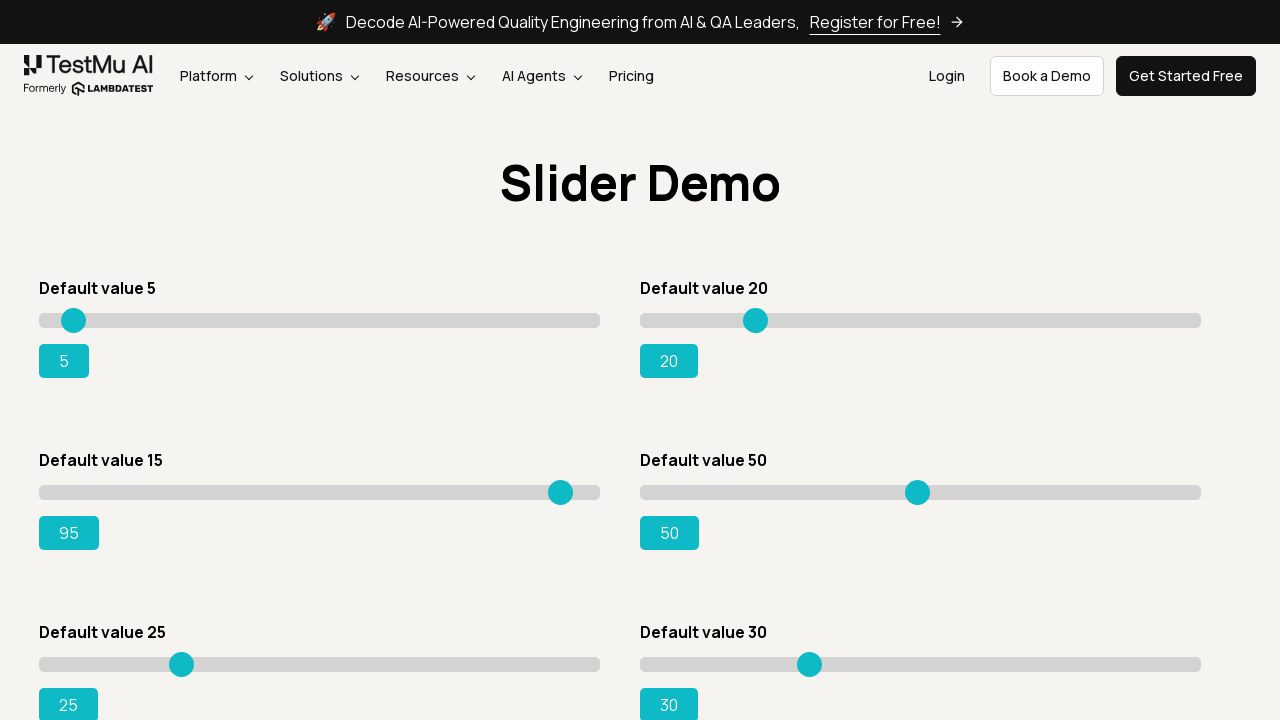

Located output element to verify slider value
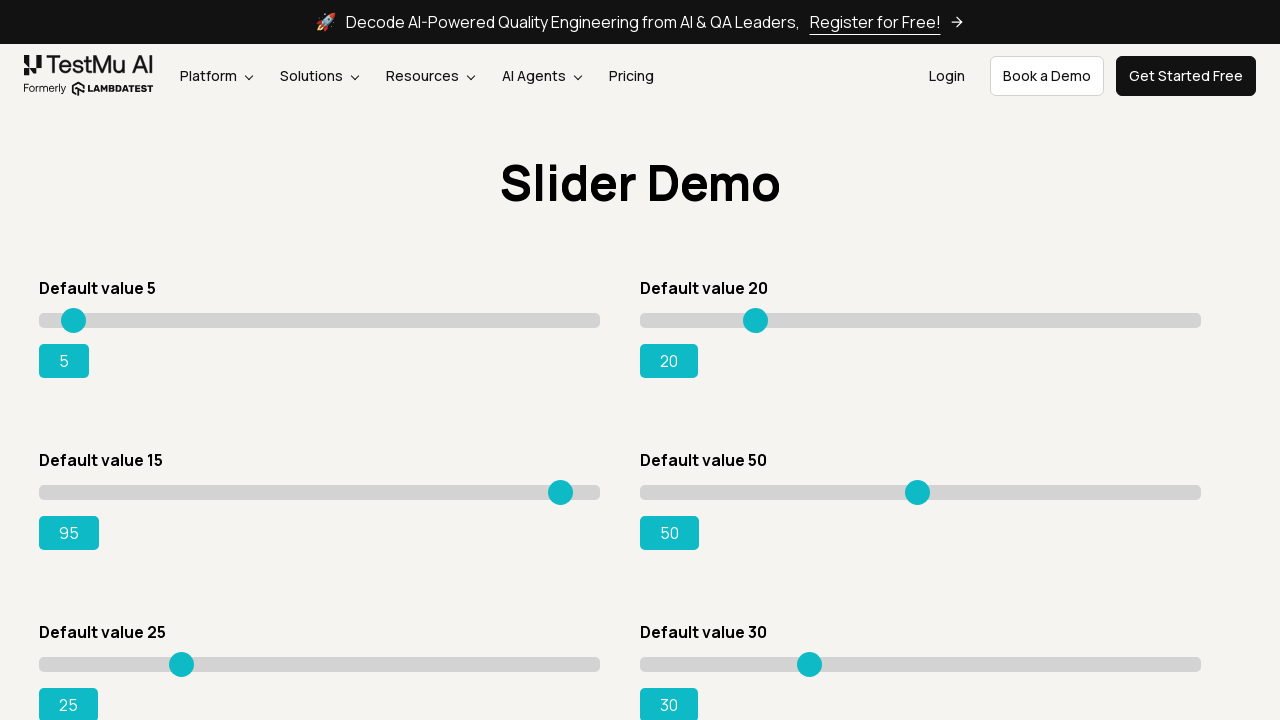

Verified slider value is '95' - assertion passed
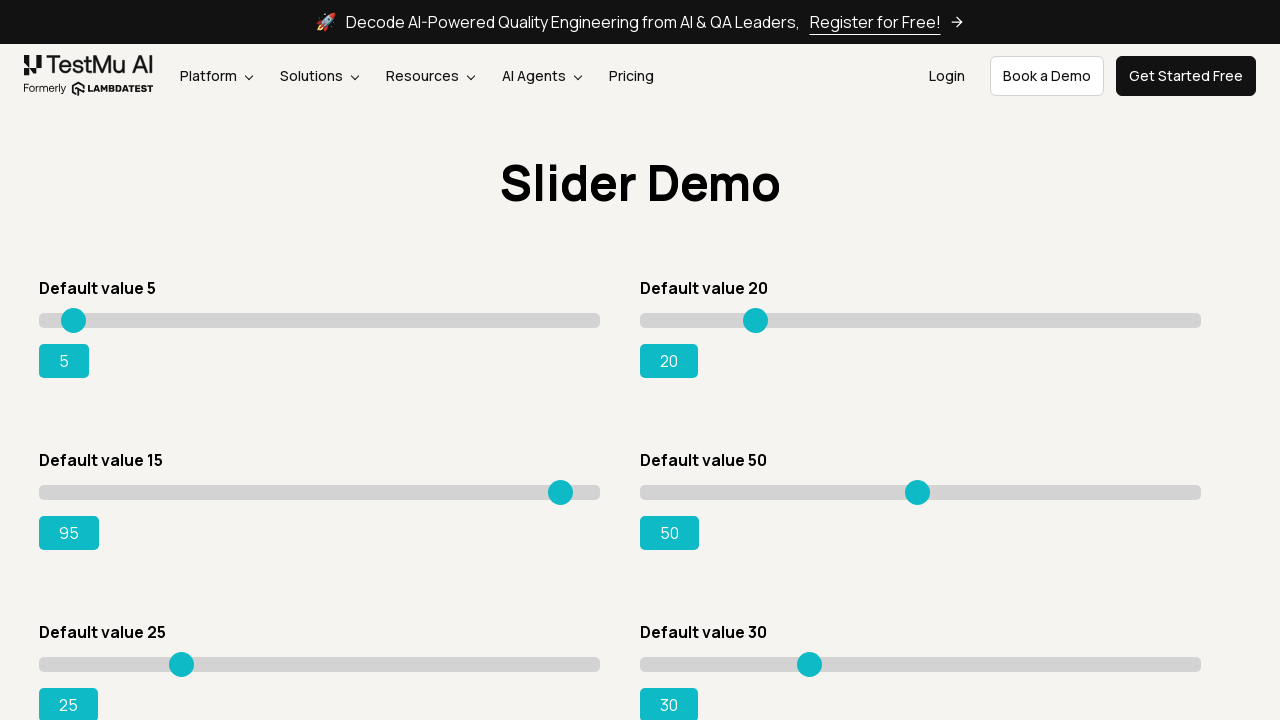

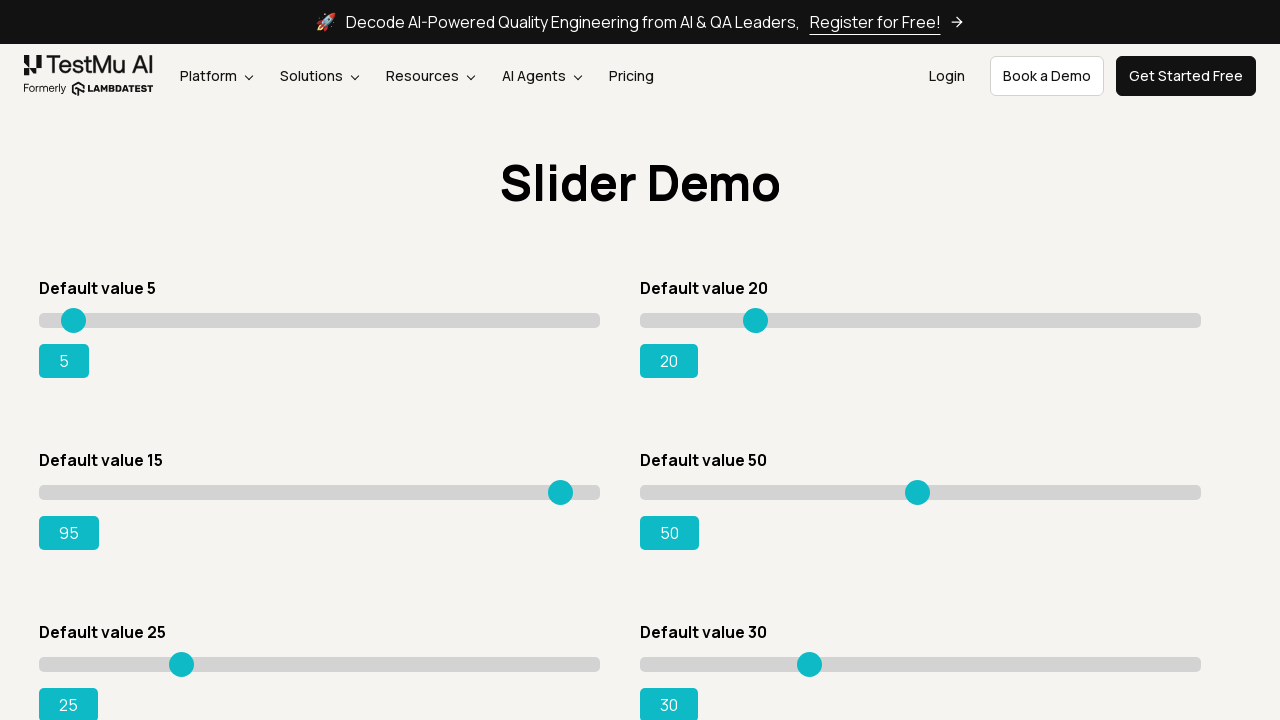